Tests JavaScript confirm alert handling by clicking a button that triggers a confirm dialog and then dismissing the alert

Starting URL: https://the-internet.herokuapp.com/javascript_alerts

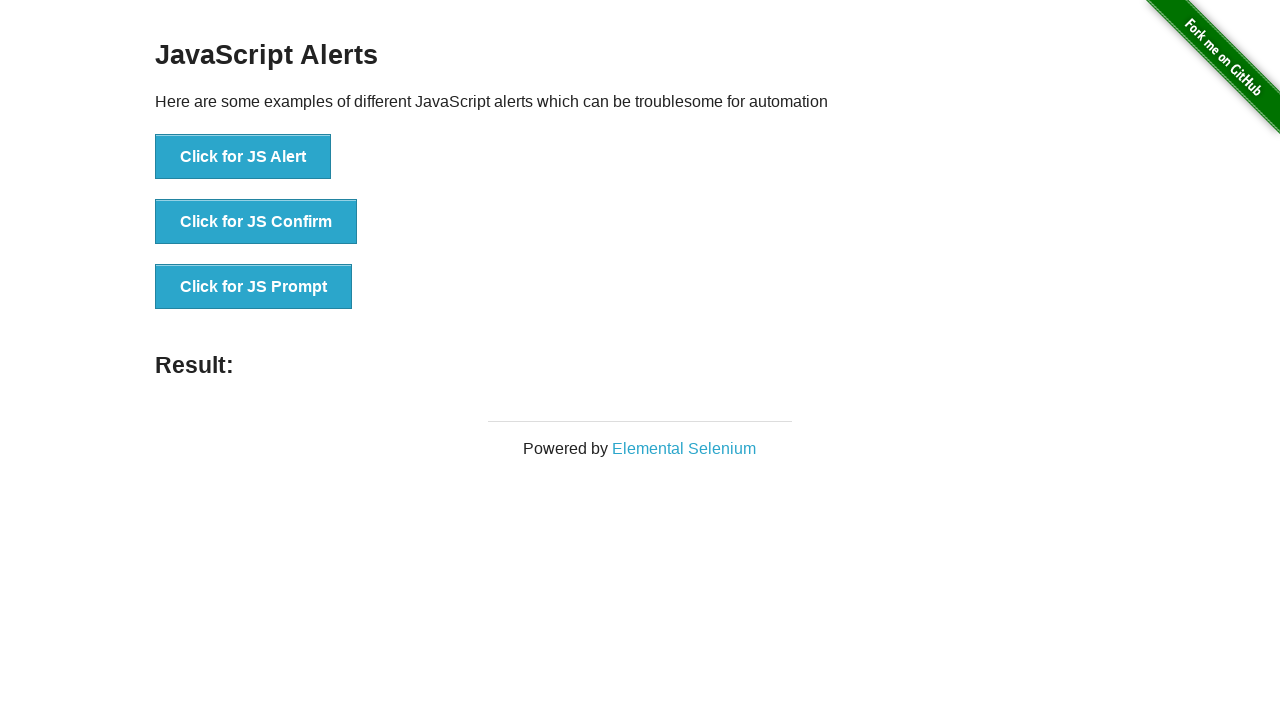

Clicked button containing 'Con' text to trigger confirm alert at (256, 222) on xpath=//button[contains(text(),'Con')]
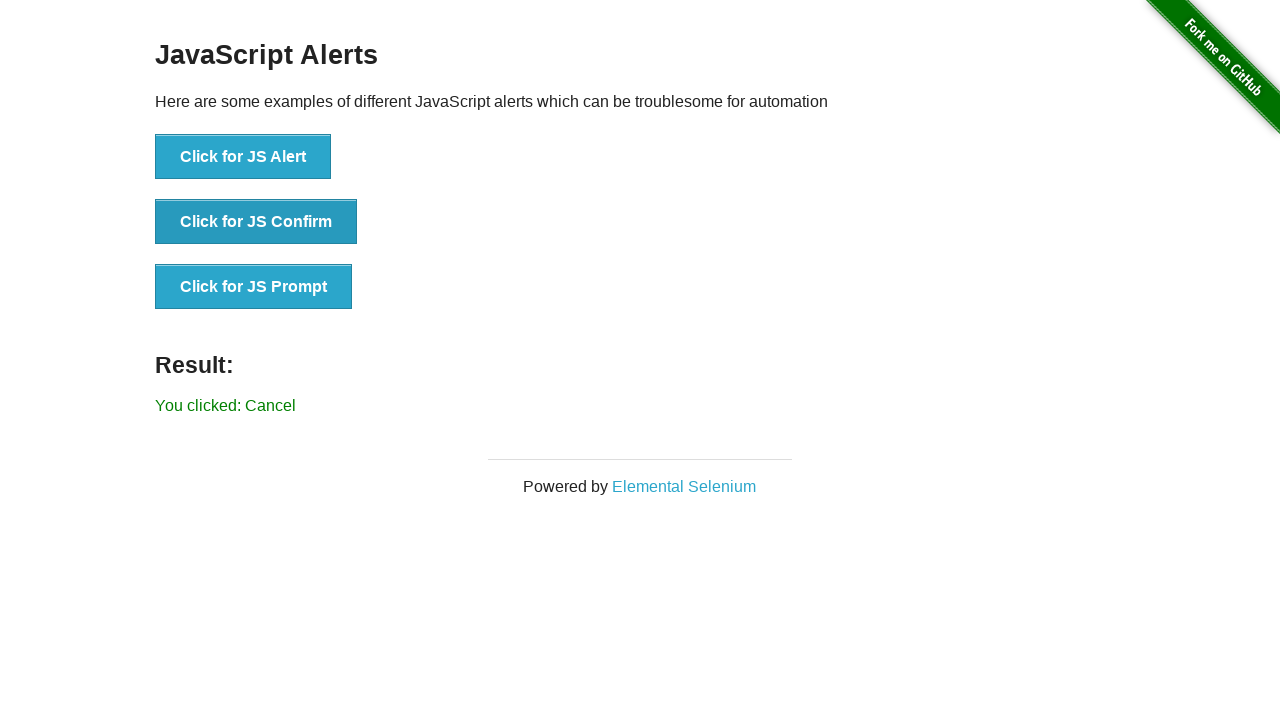

Set up dialog handler to dismiss confirm alerts
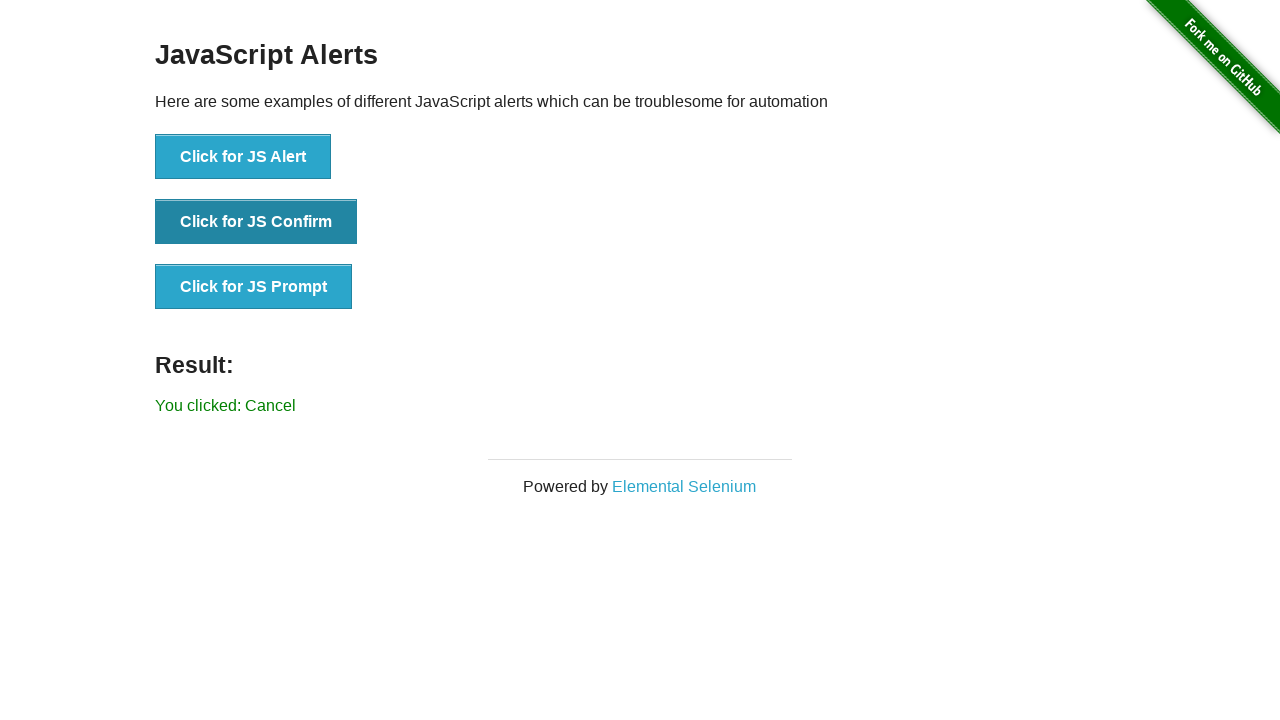

Re-clicked confirm button to trigger dialog with handler active at (256, 222) on xpath=//button[contains(text(),'Con')]
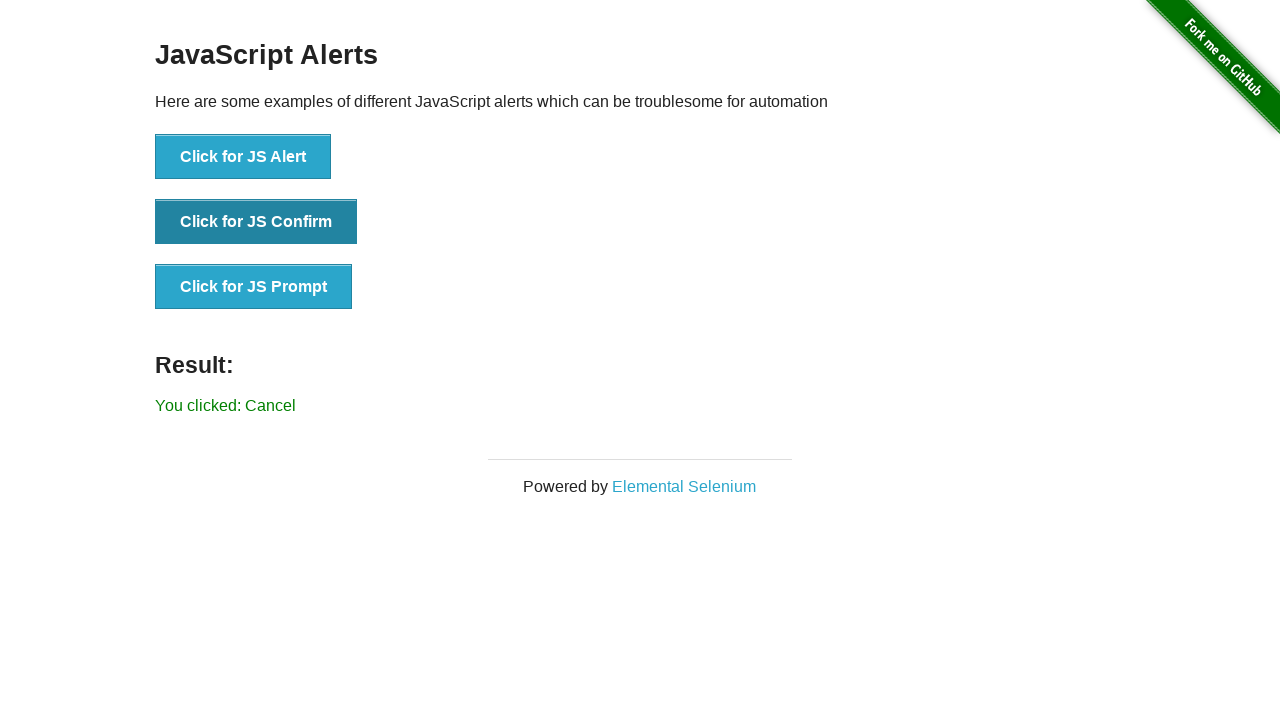

Result element loaded after dismissing confirm dialog
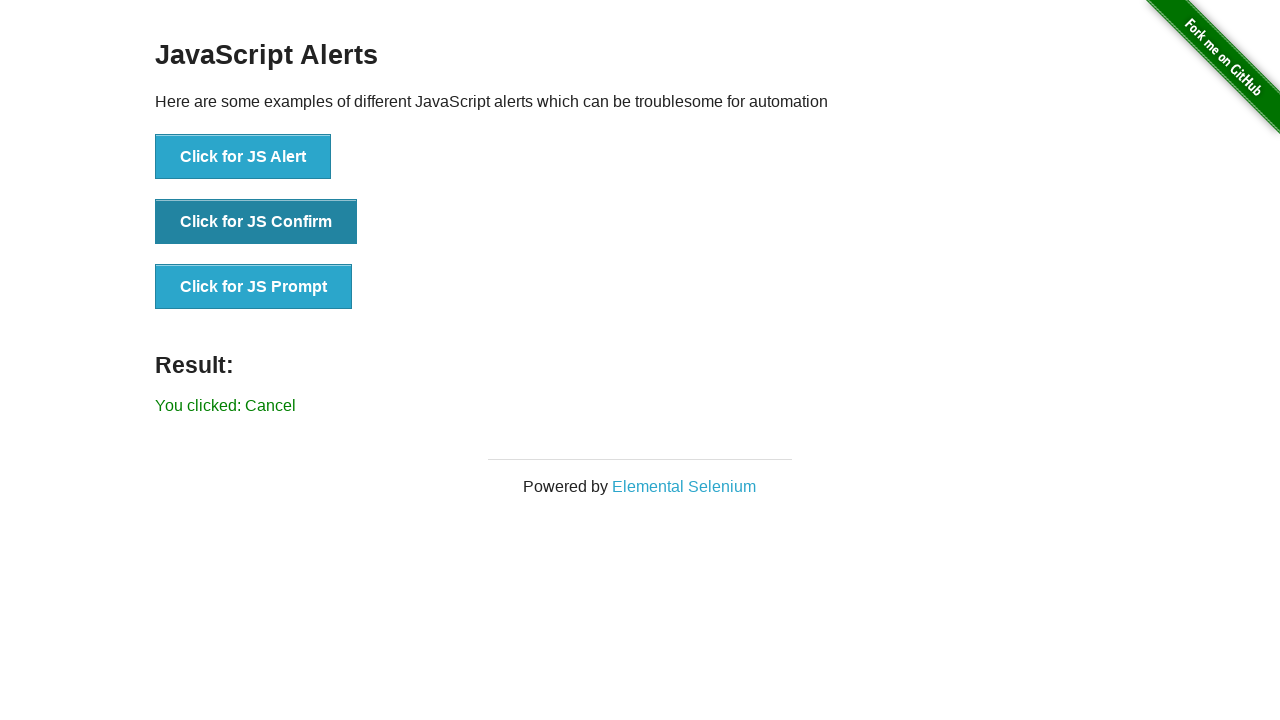

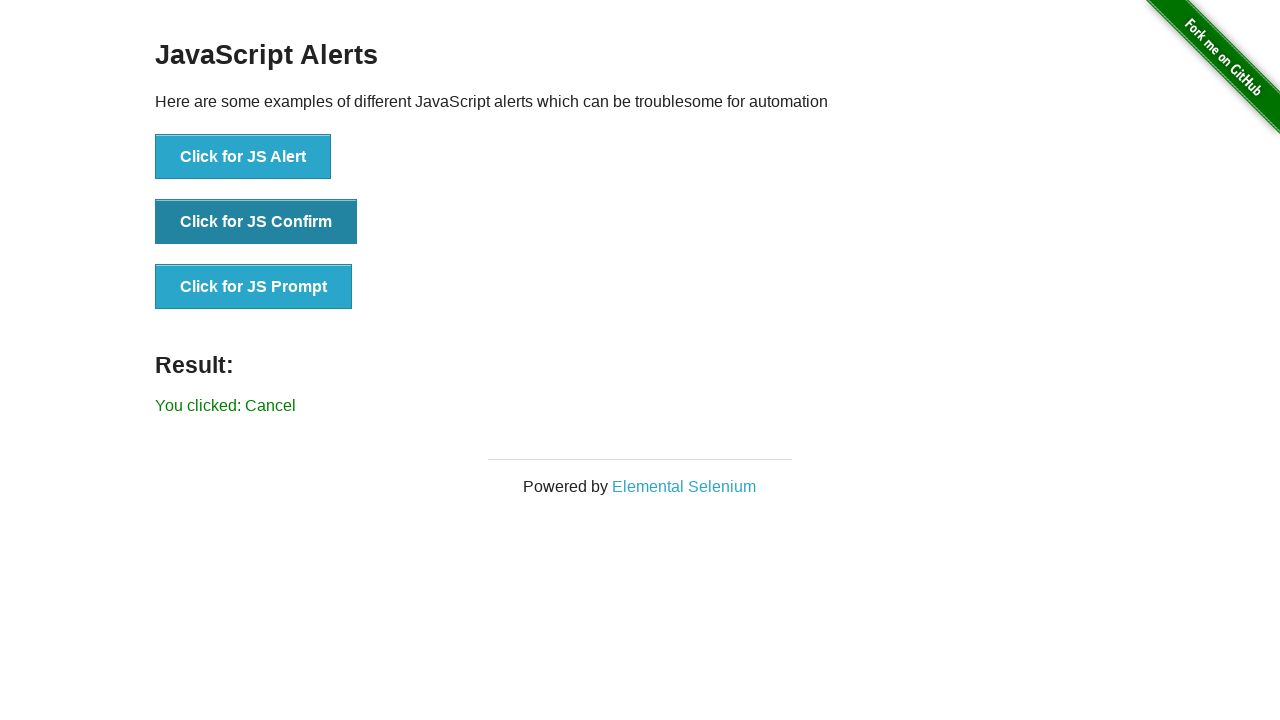